Tests mouse hover functionality by hovering over an image and verifying that hidden content becomes visible

Starting URL: https://the-internet.herokuapp.com/hovers

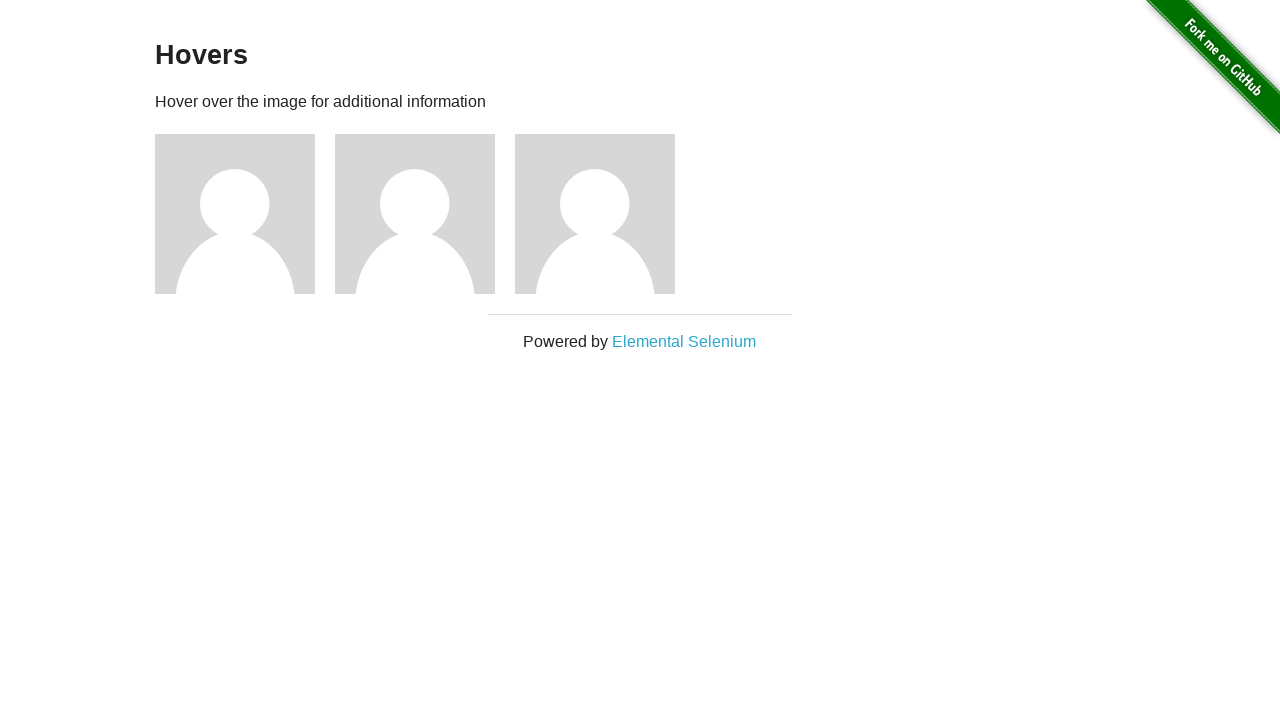

Hovered over the first image to reveal hidden content at (235, 214) on xpath=//*[@id='content']/div/div[1]/img
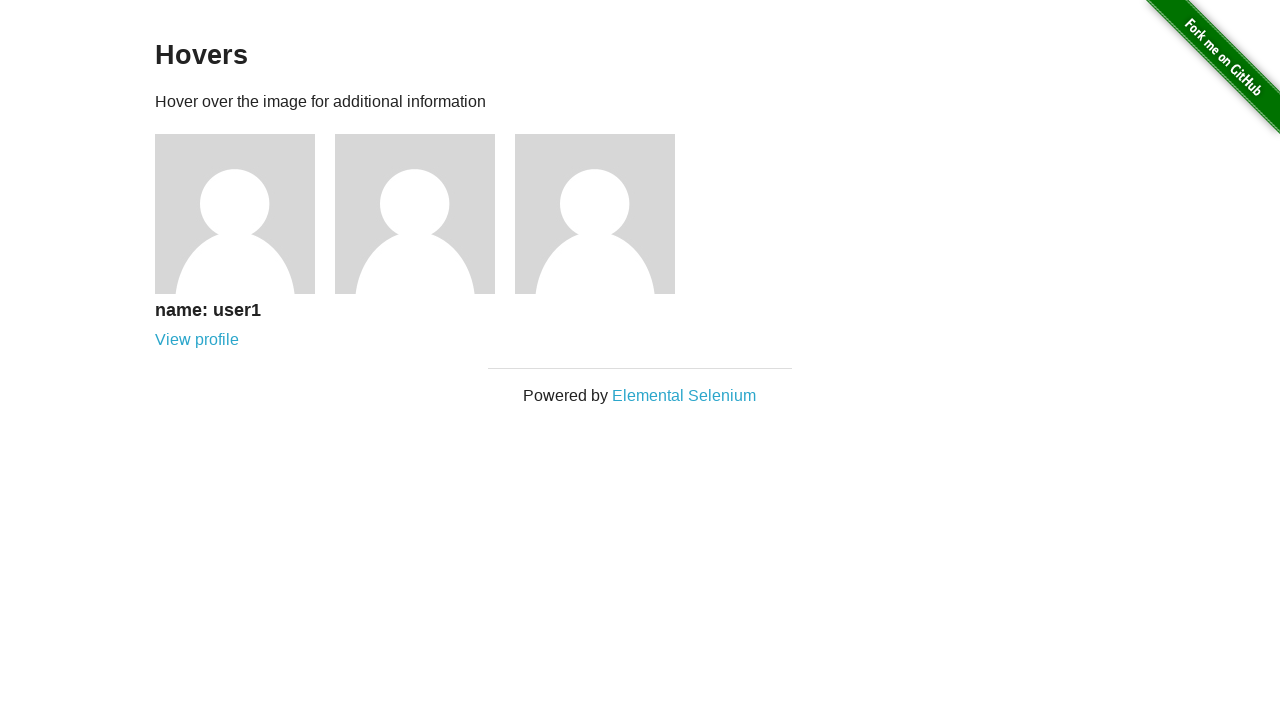

Located the user name element
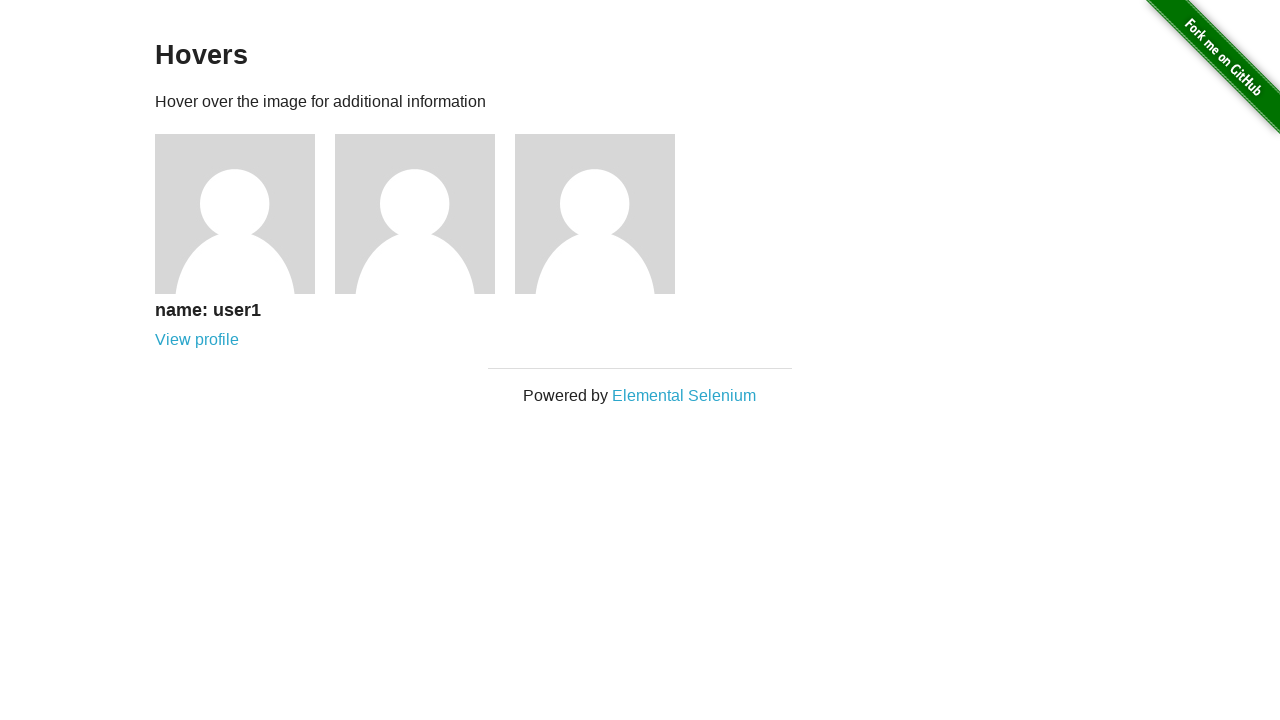

Verified user name is 'name: user1'
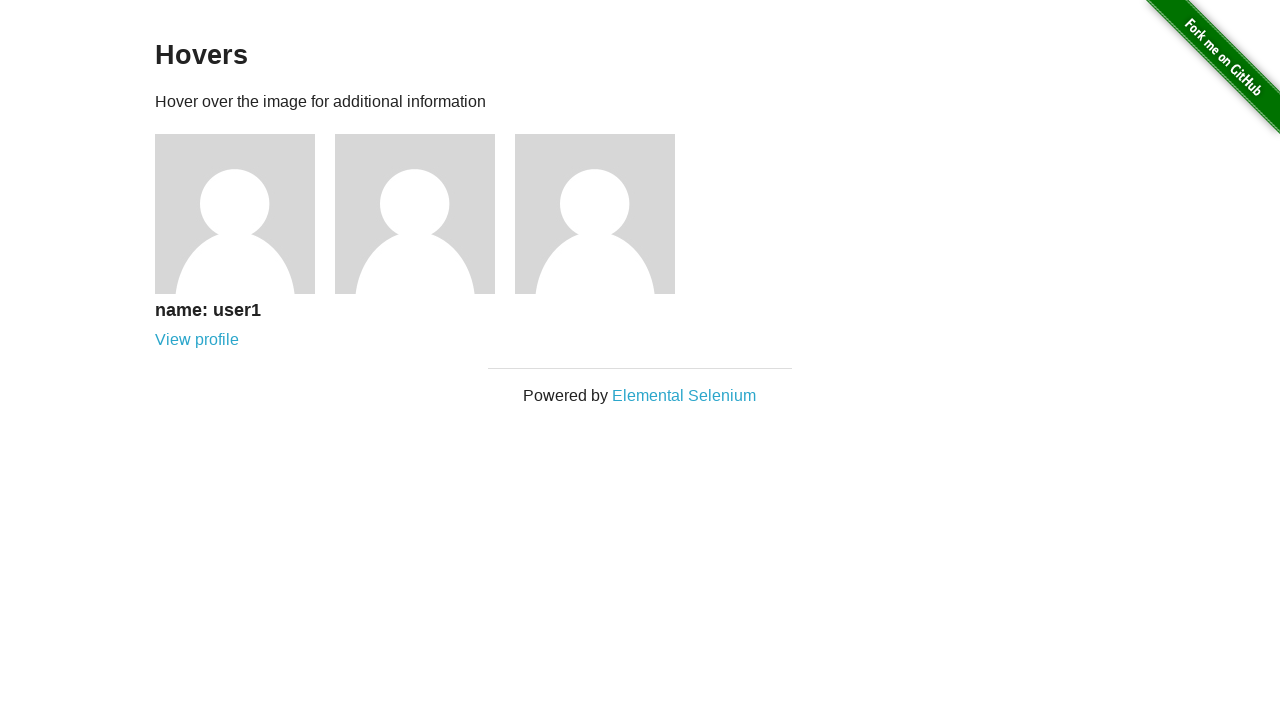

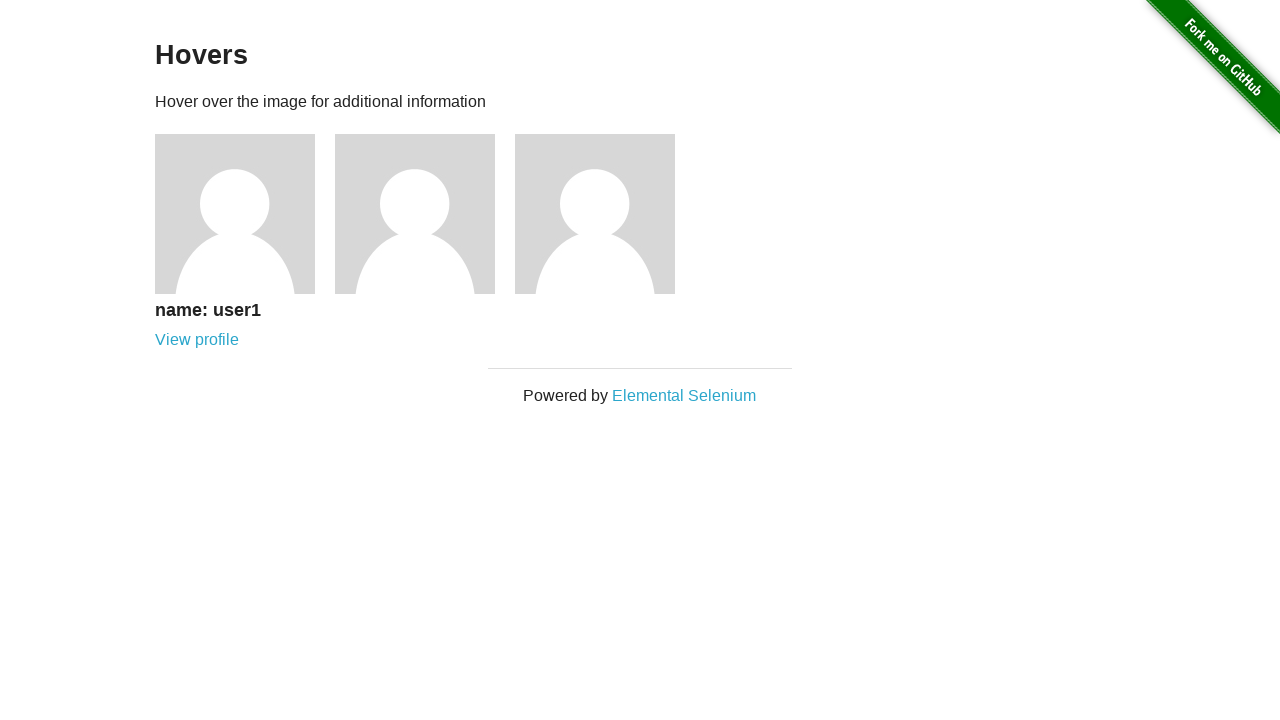